Tests JavaScript alert handling by clicking a button to trigger an alert, verifying its text content, and accepting it

Starting URL: https://bonigarcia.dev/selenium-webdriver-java/dialog-boxes.html

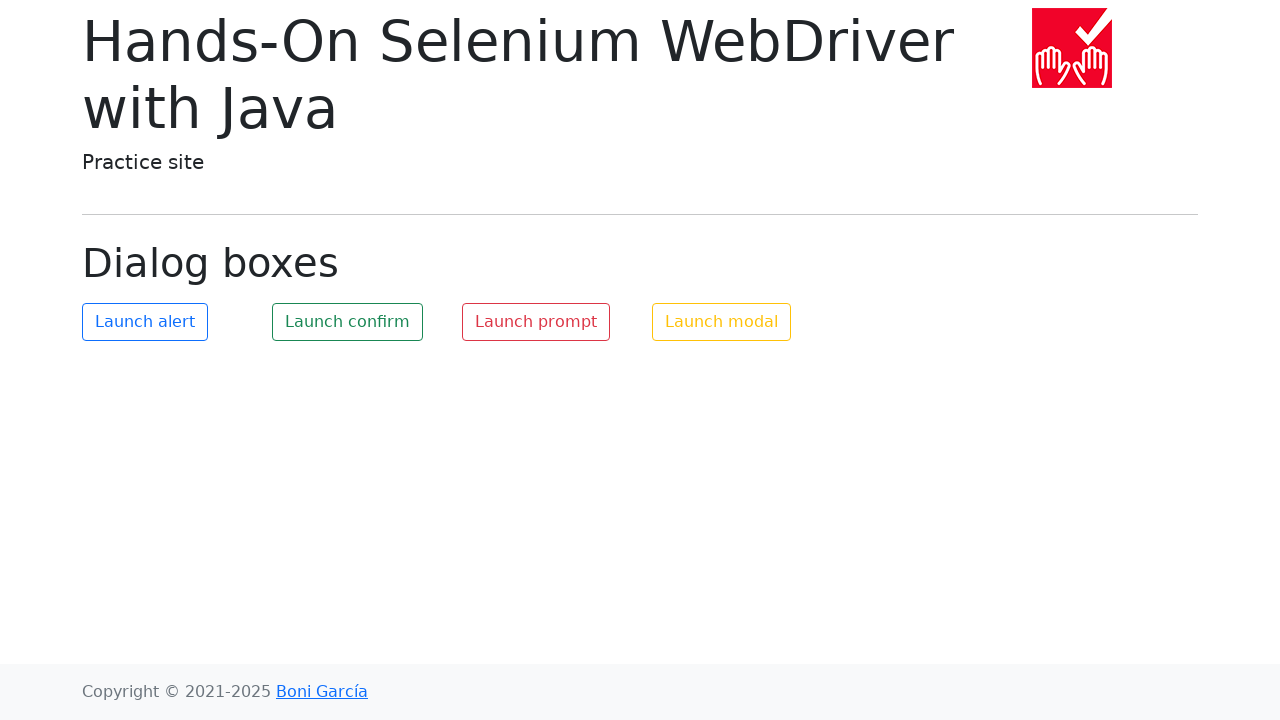

Clicked button to trigger JavaScript alert at (145, 322) on #my-alert
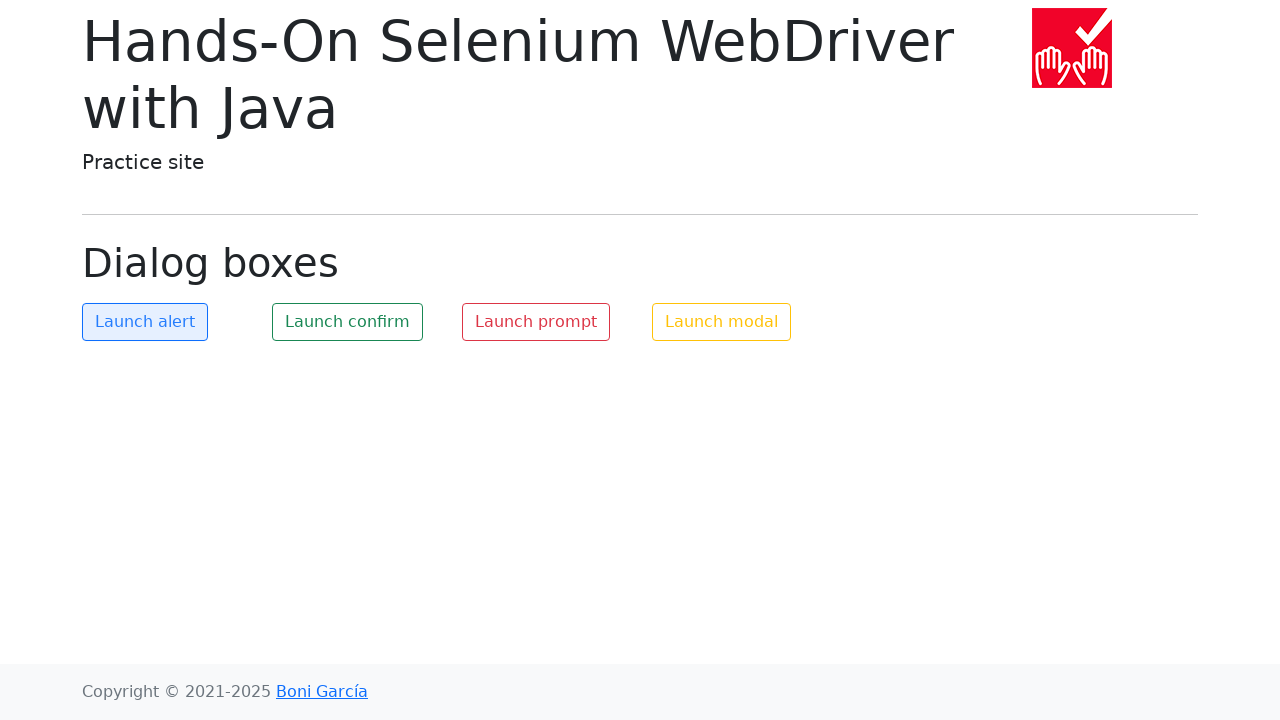

Set up dialog handler to accept alert
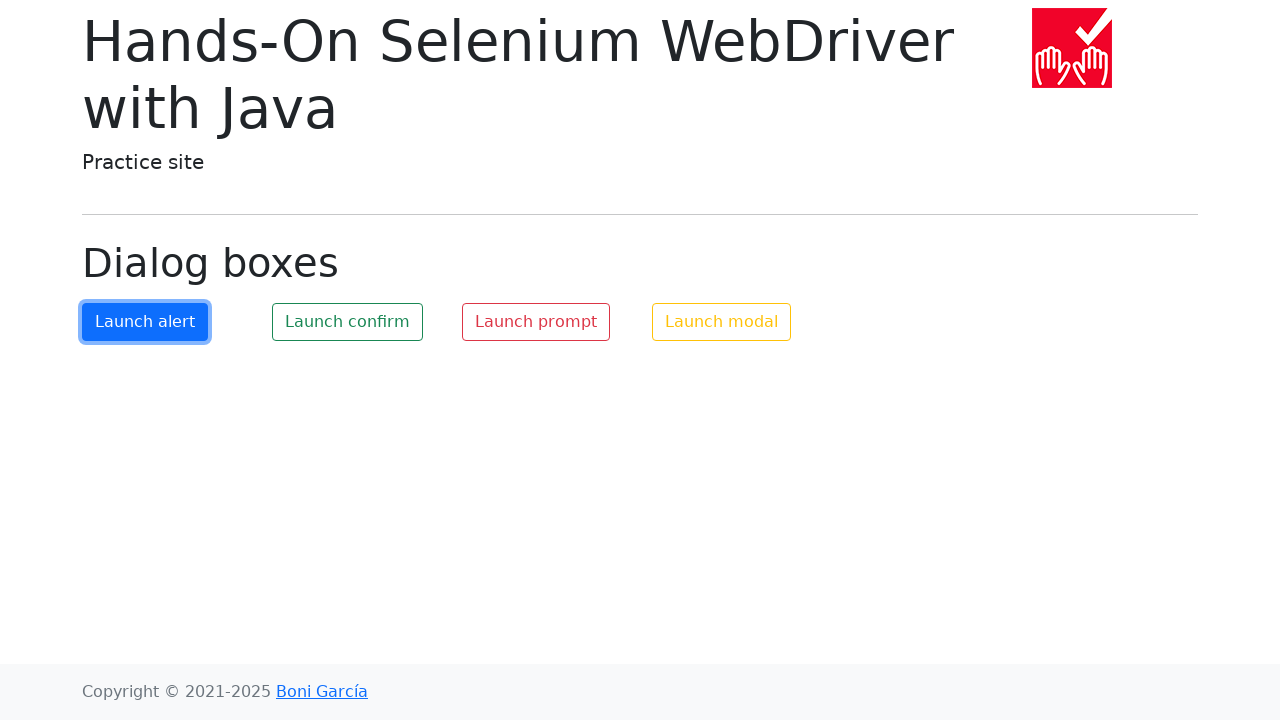

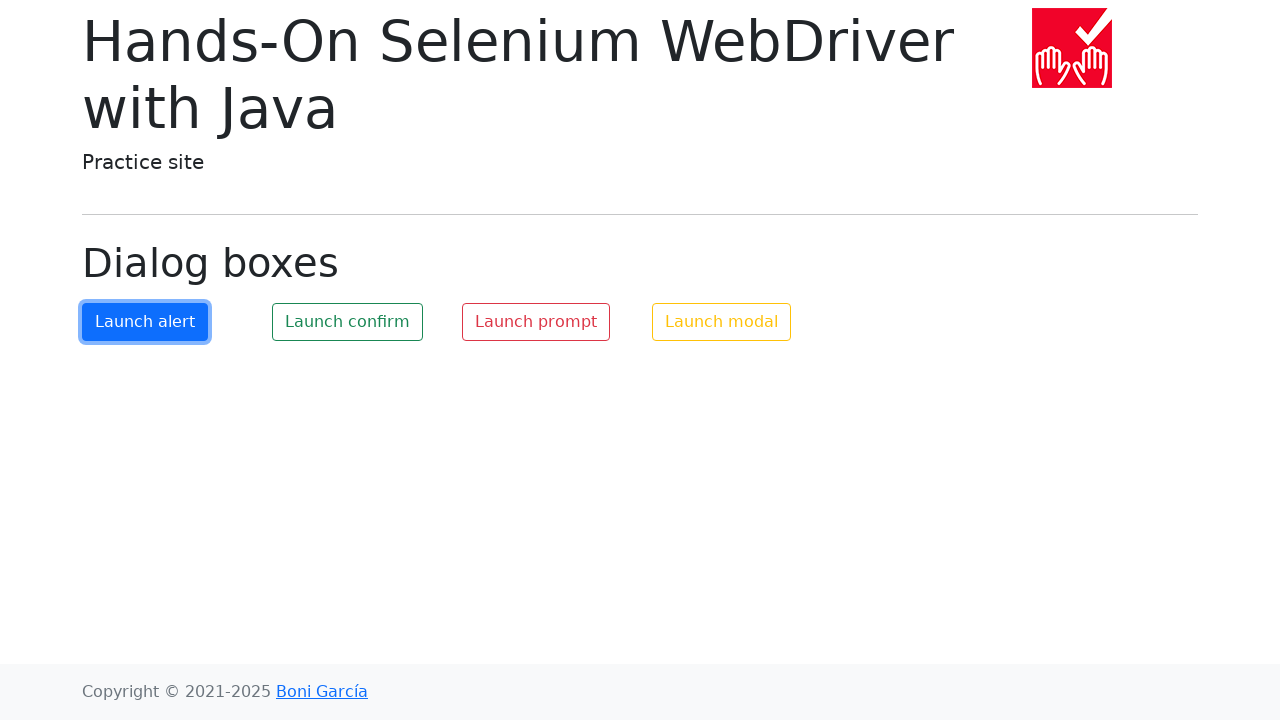